Navigates to Ventusky weather radar page and waits for the page to fully load including network activity

Starting URL: https://www.ventusky.com/?p=48.58;19.53;7&l=radar

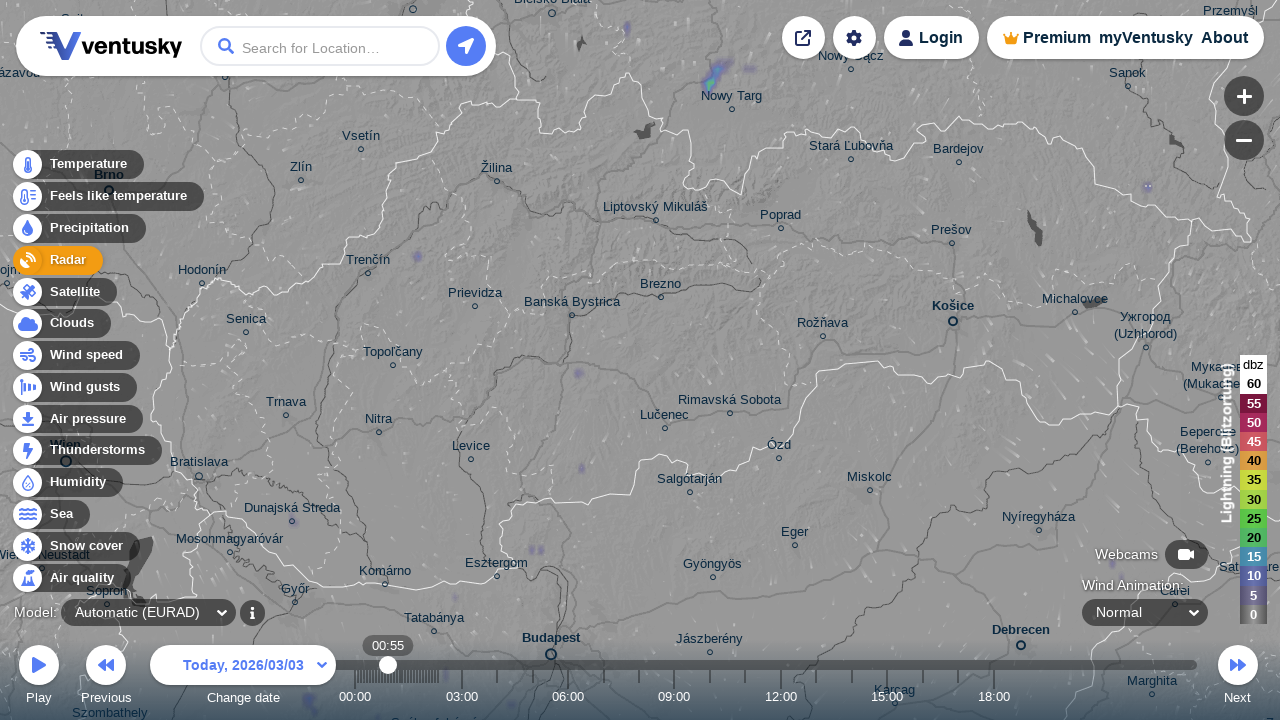

Waited for network idle state - page fully loaded
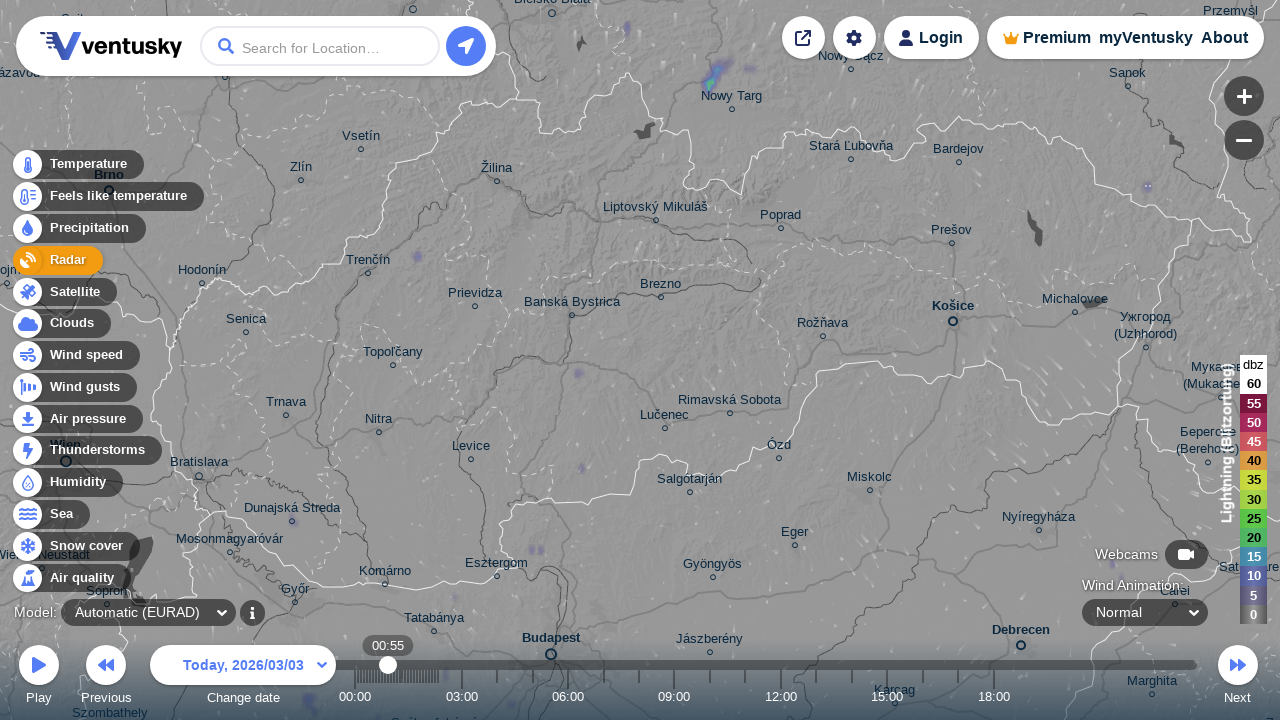

Radar canvas element loaded on Ventusky weather page
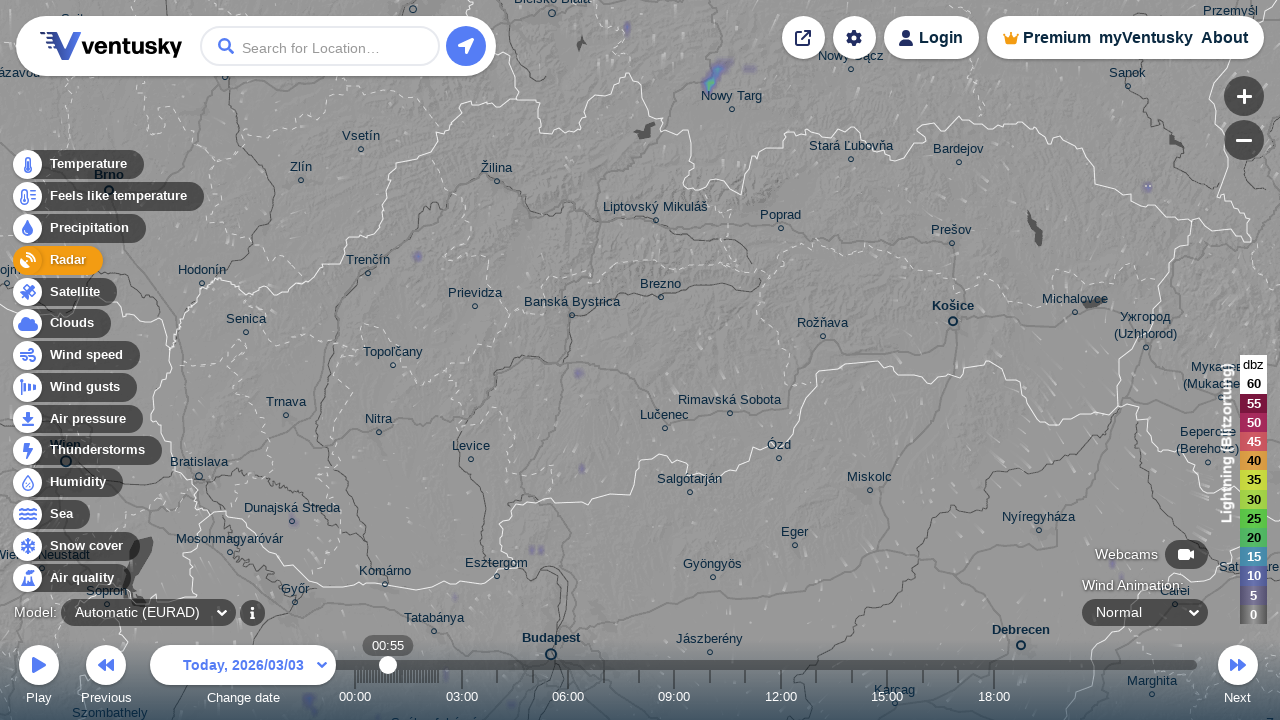

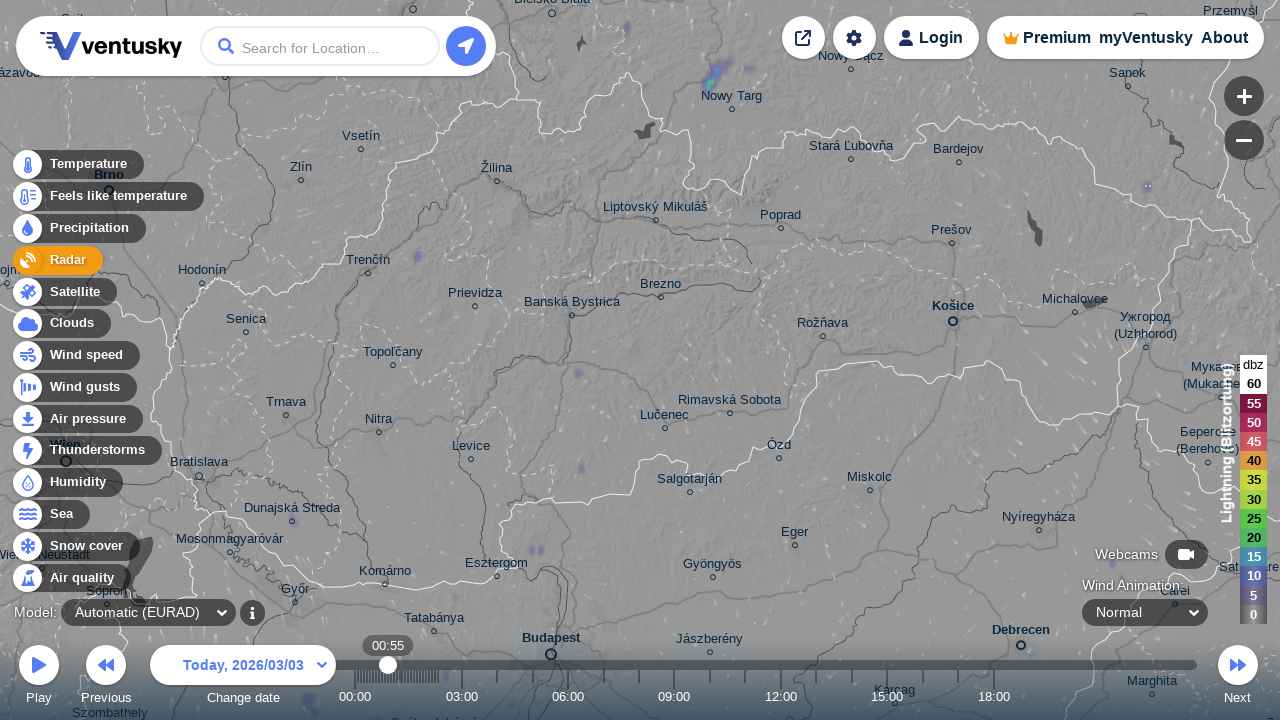